Tests JavaScript confirm dialog by accepting it

Starting URL: https://the-internet.herokuapp.com/javascript_alerts

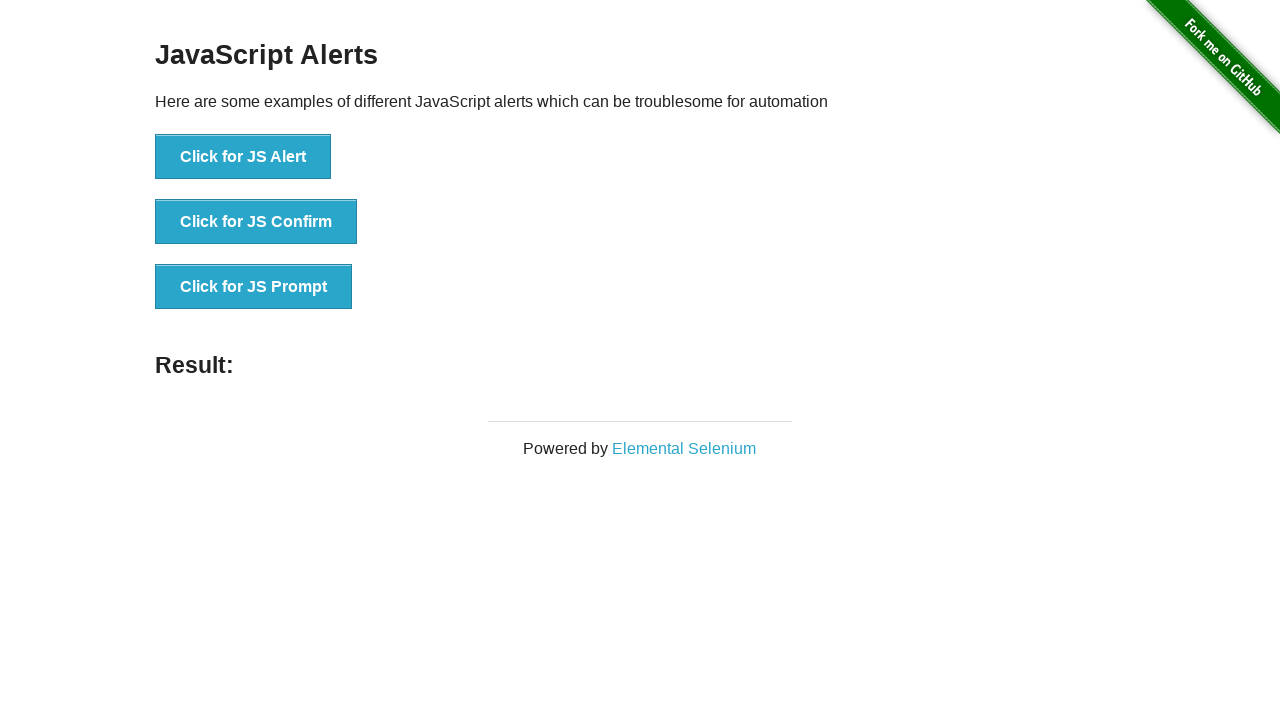

Clicked button to trigger confirm dialog at (256, 222) on [onclick='jsConfirm()']
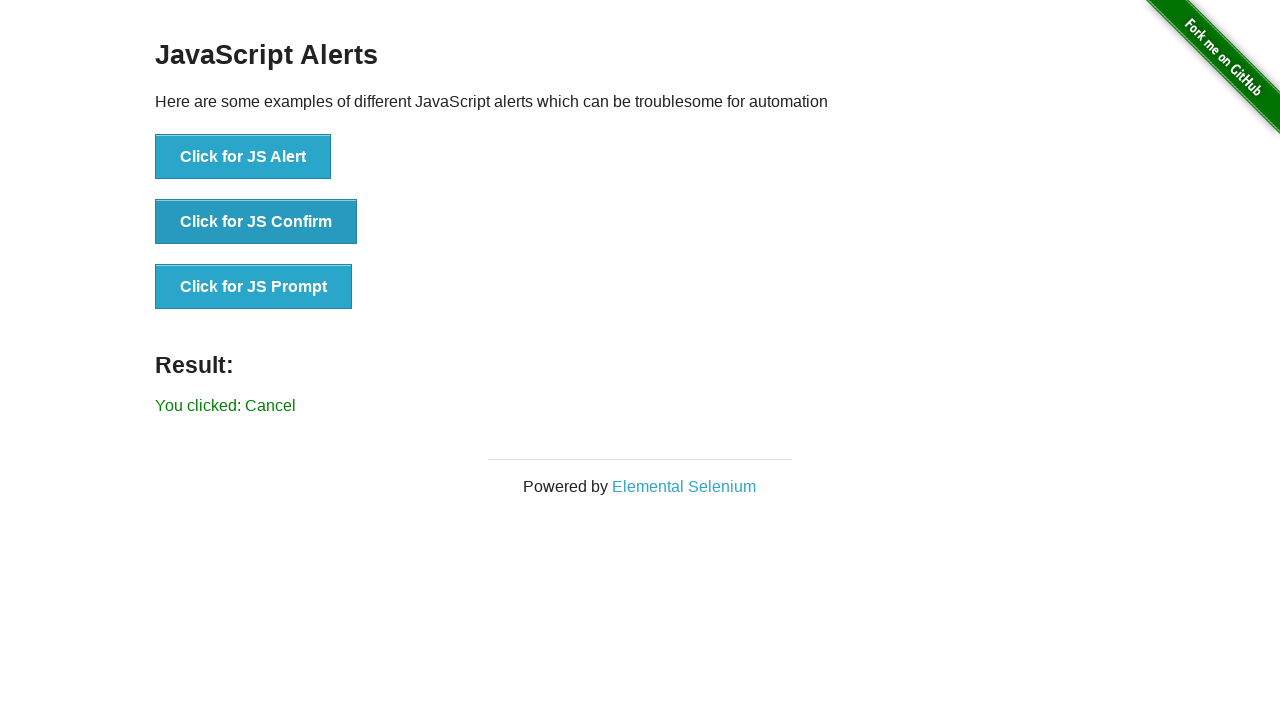

Set up dialog handler to accept confirm dialog
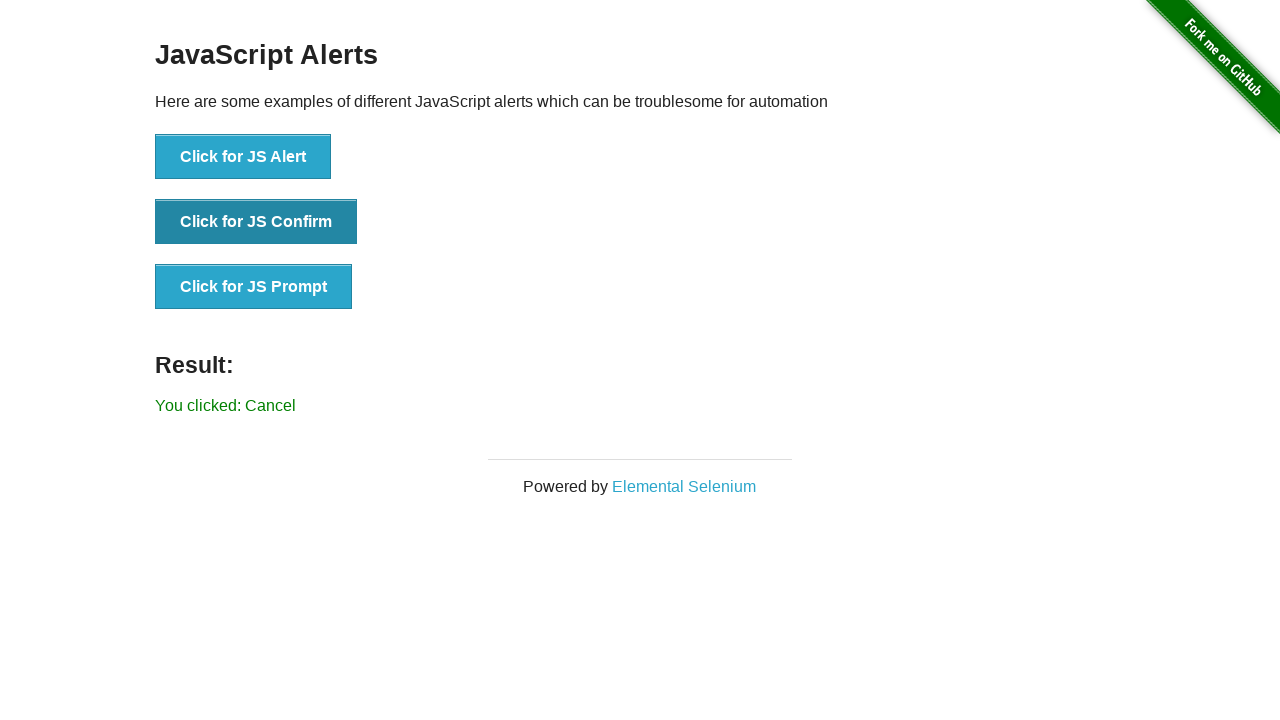

Confirm dialog accepted and result element appeared
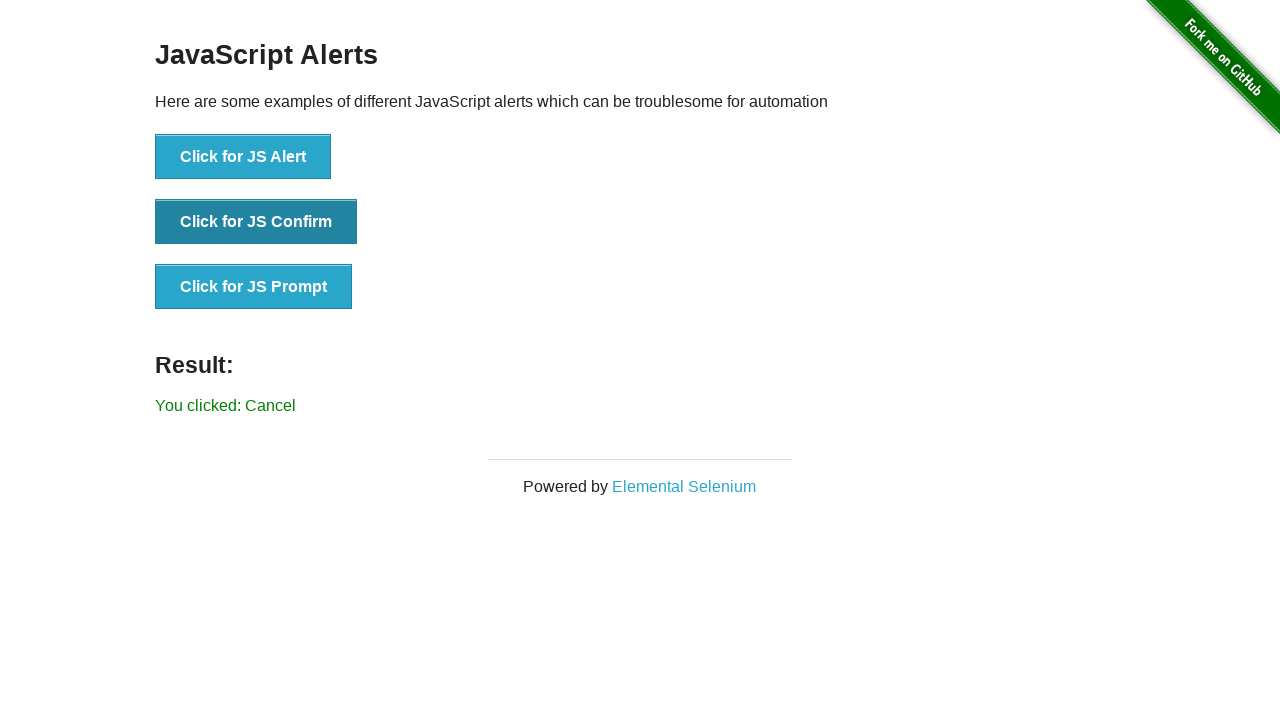

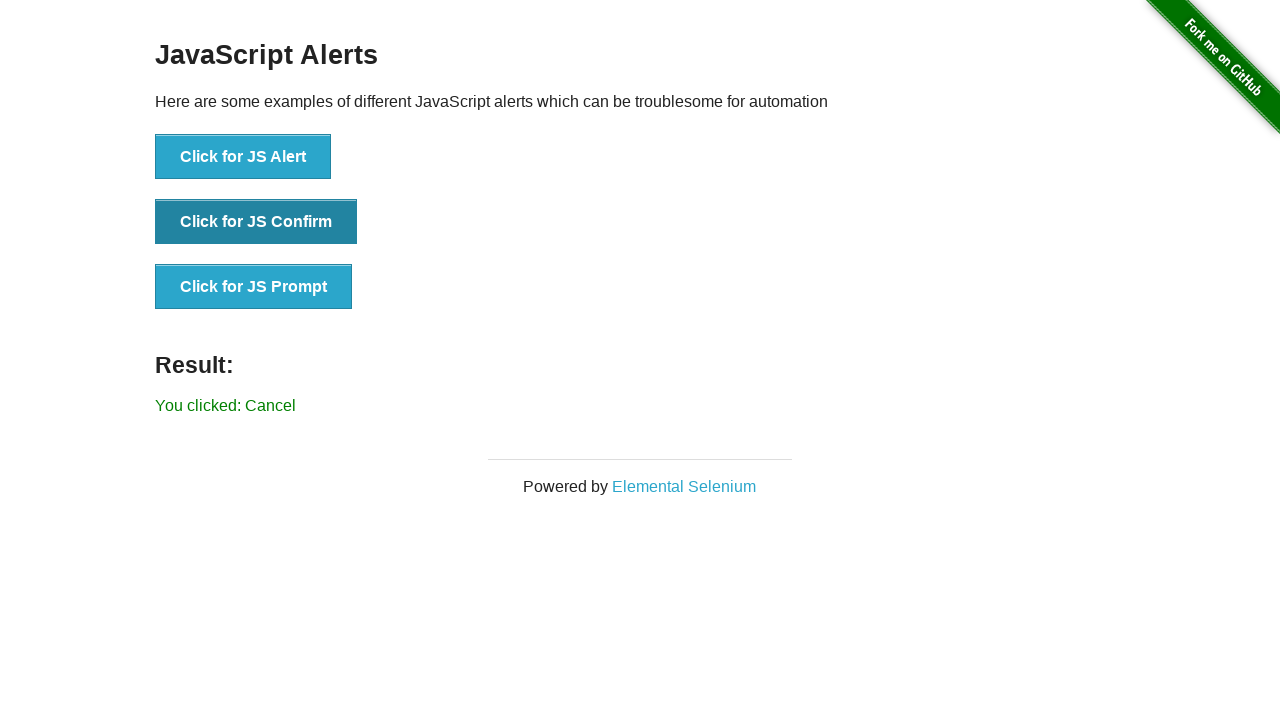